Tests date picker with dropdown selectors by selecting month, year, and day from a calendar widget

Starting URL: https://www.dummyticket.com/dummy-ticket-for-visa-application/

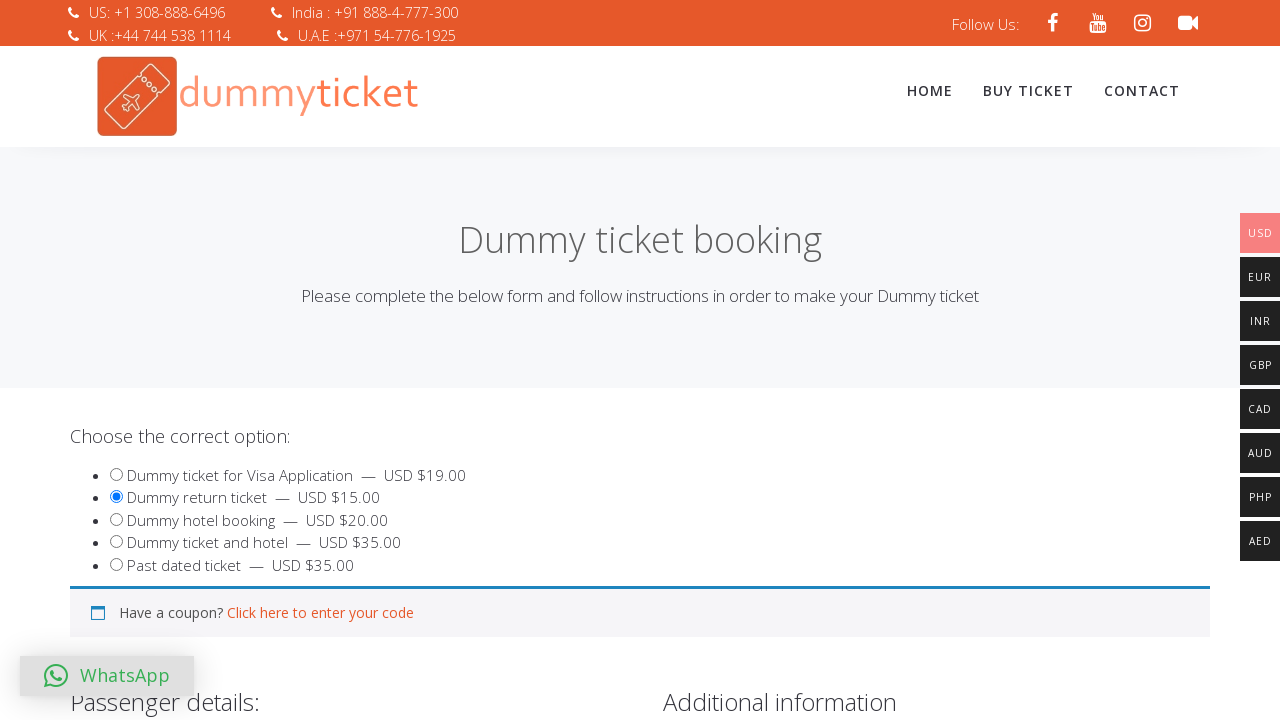

Clicked on date of birth field to open date picker at (344, 360) on #dob
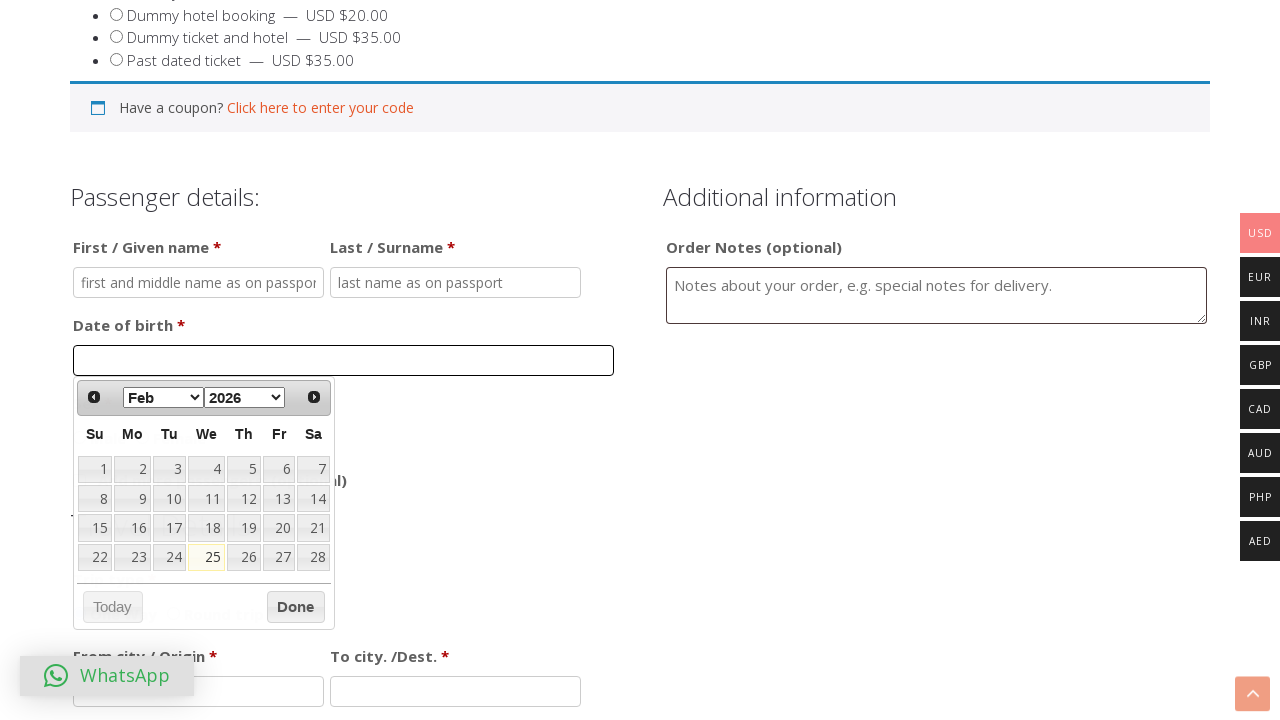

Selected March from month dropdown on //select[@class='ui-datepicker-month']
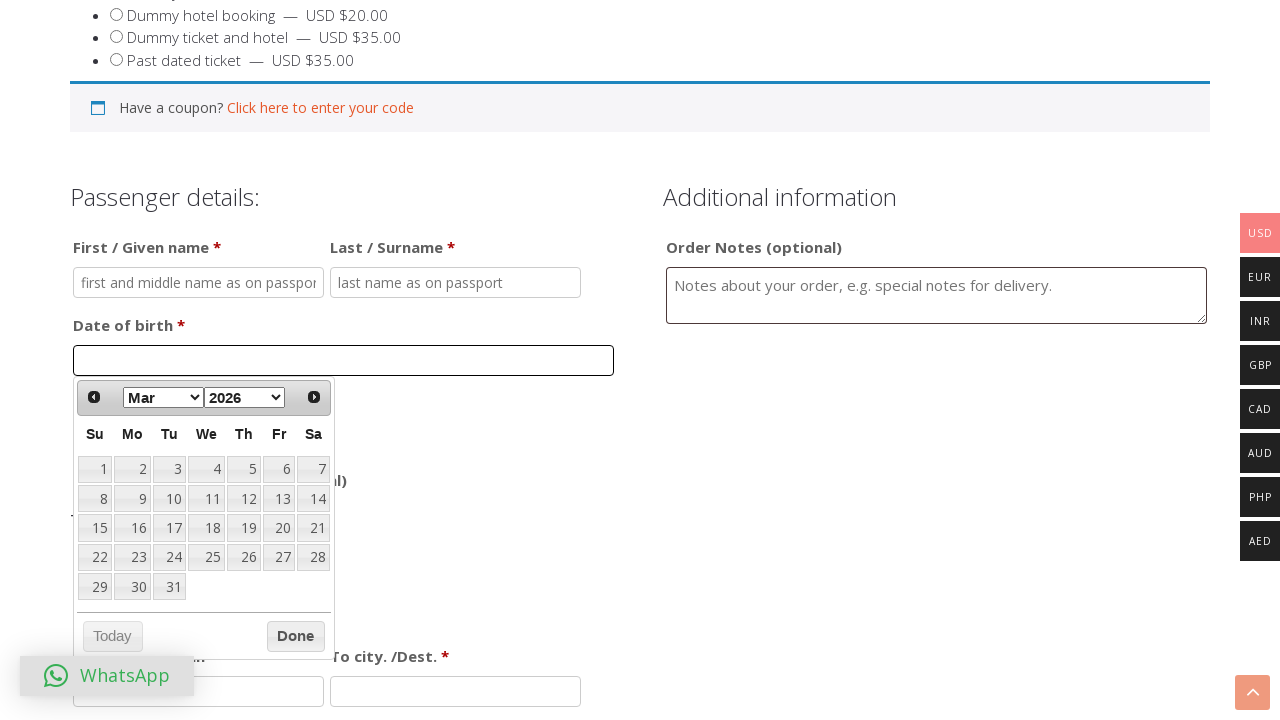

Selected 1967 from year dropdown on //select[@class='ui-datepicker-year']
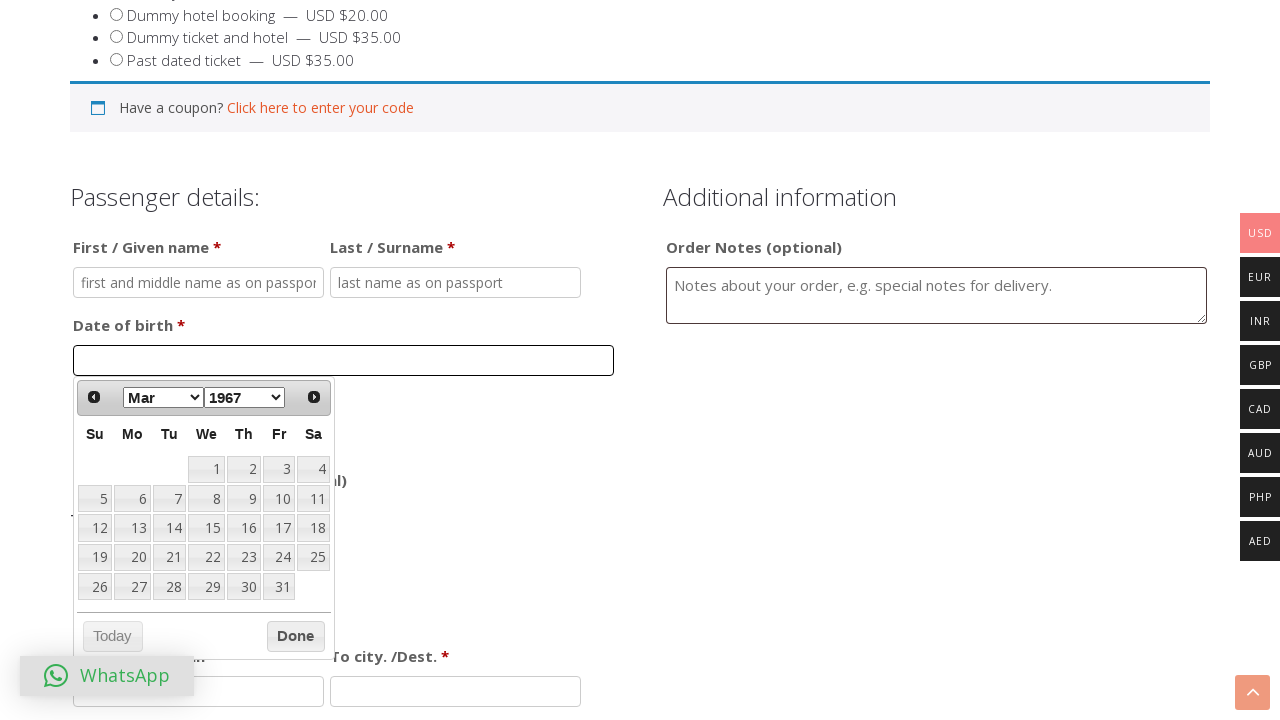

Retrieved all available dates from calendar widget
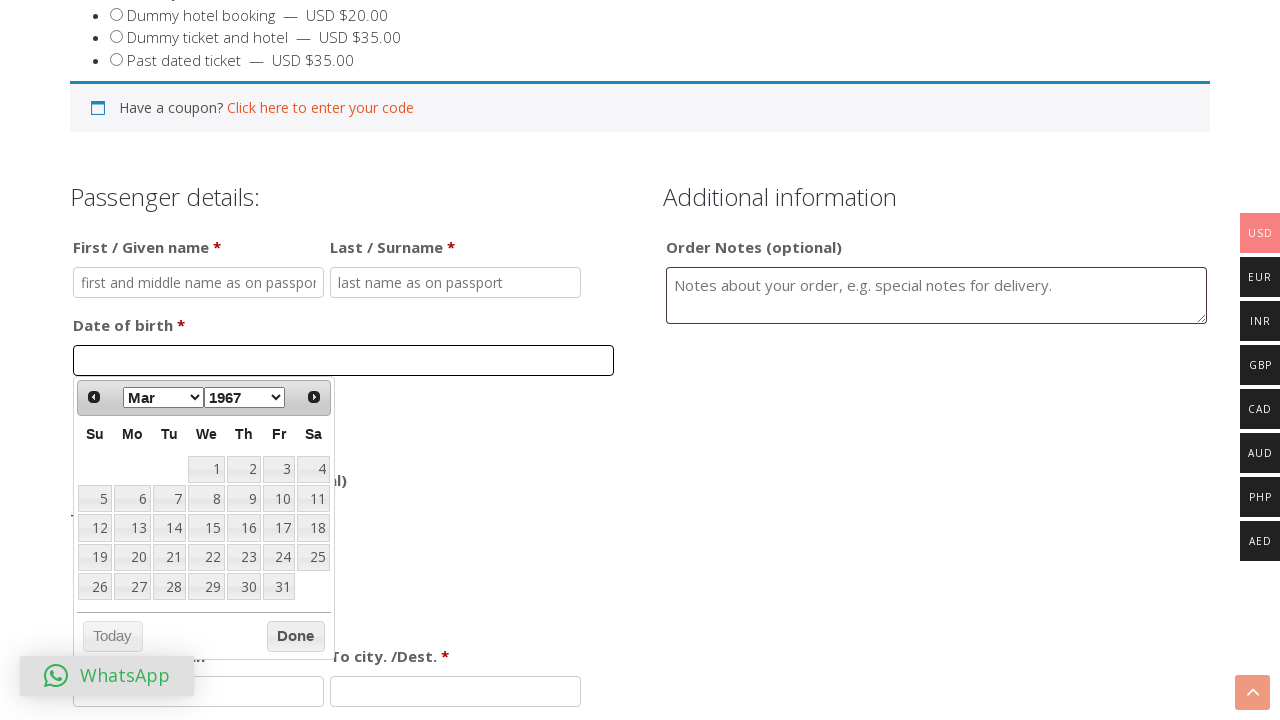

Clicked on date 21 in the calendar at (169, 557) on xpath=//table[@class='ui-datepicker-calendar']//a >> nth=20
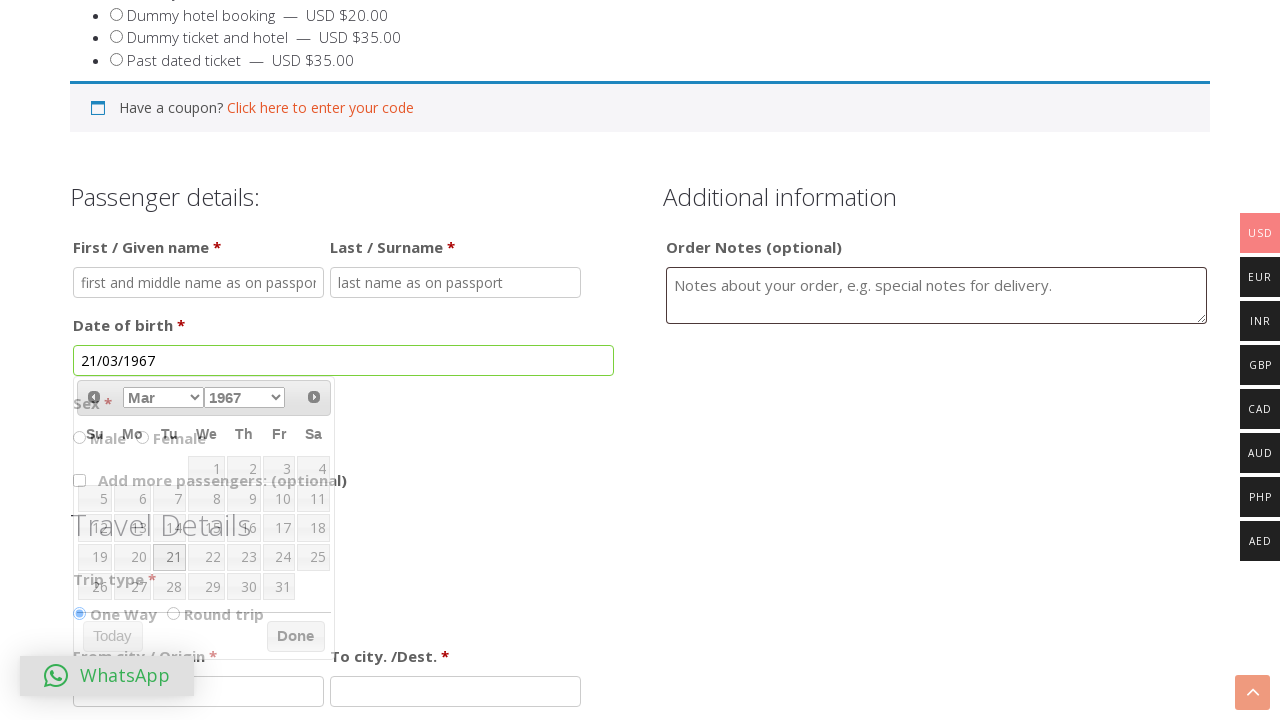

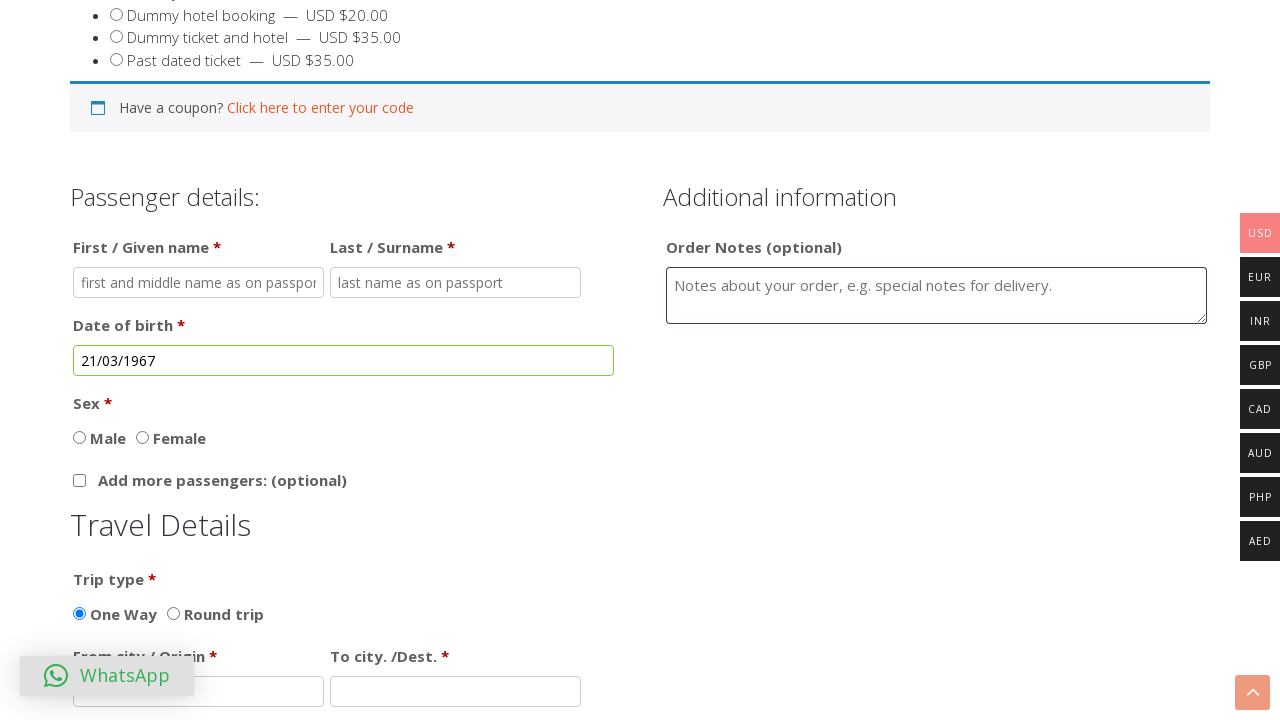